Tests drag and drop functionality by dragging column A to column B position

Starting URL: http://the-internet.herokuapp.com/drag_and_drop

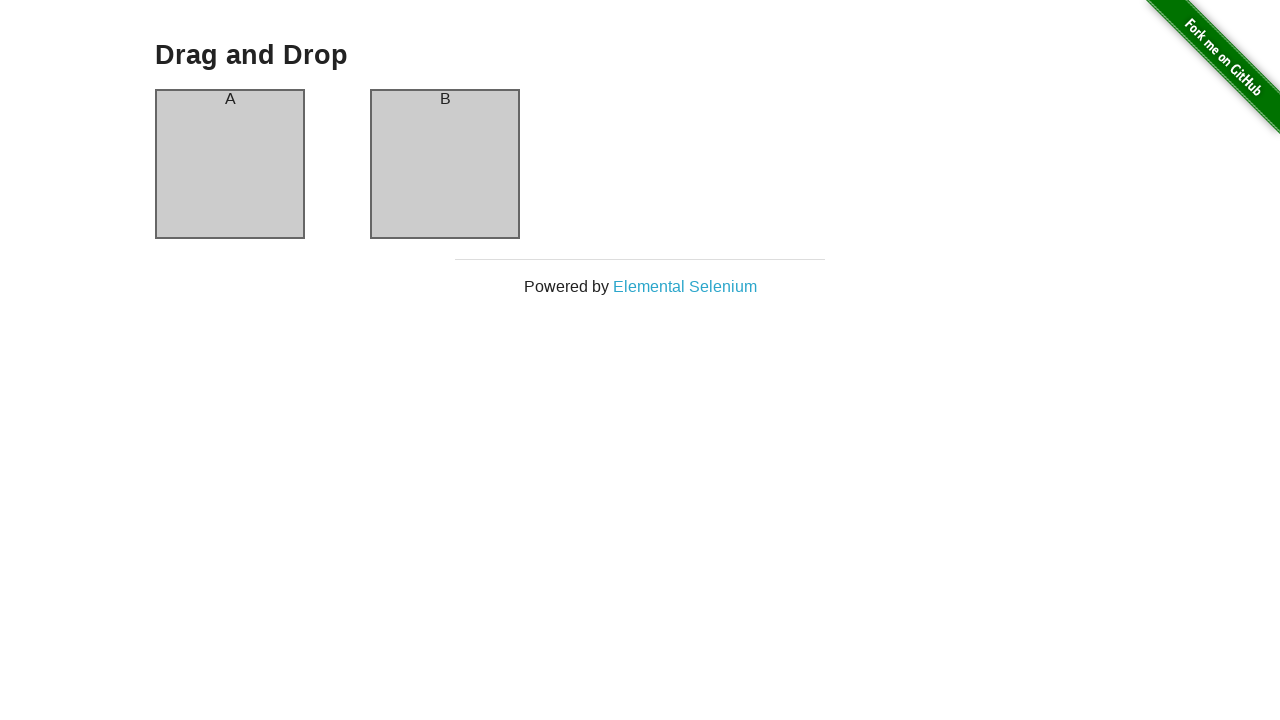

Waited for column A to load
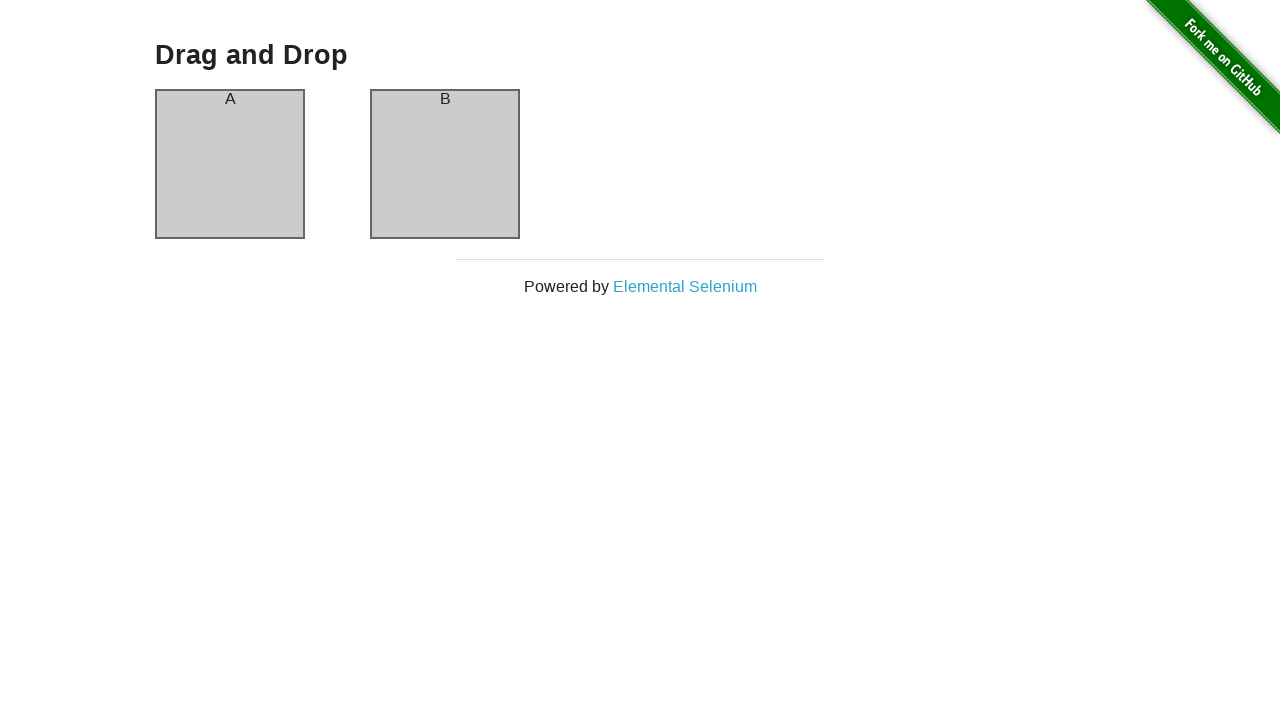

Waited for column B to load
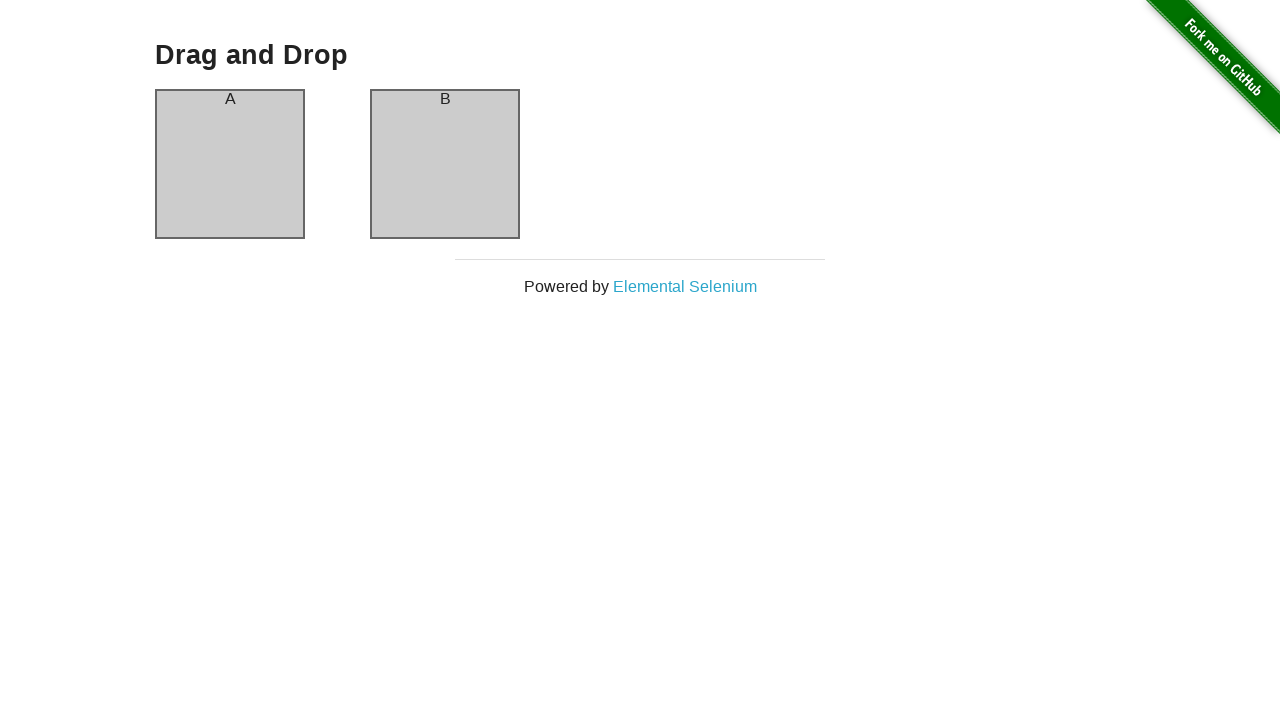

Located column A element
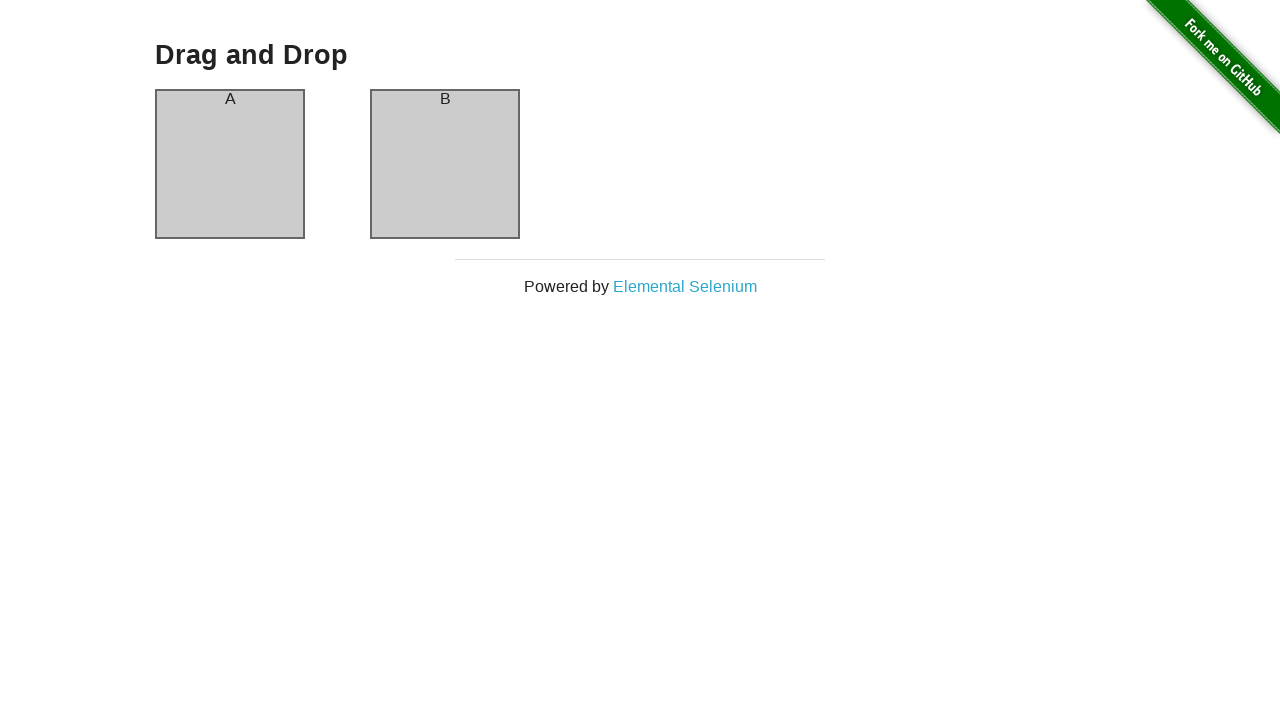

Located column B element
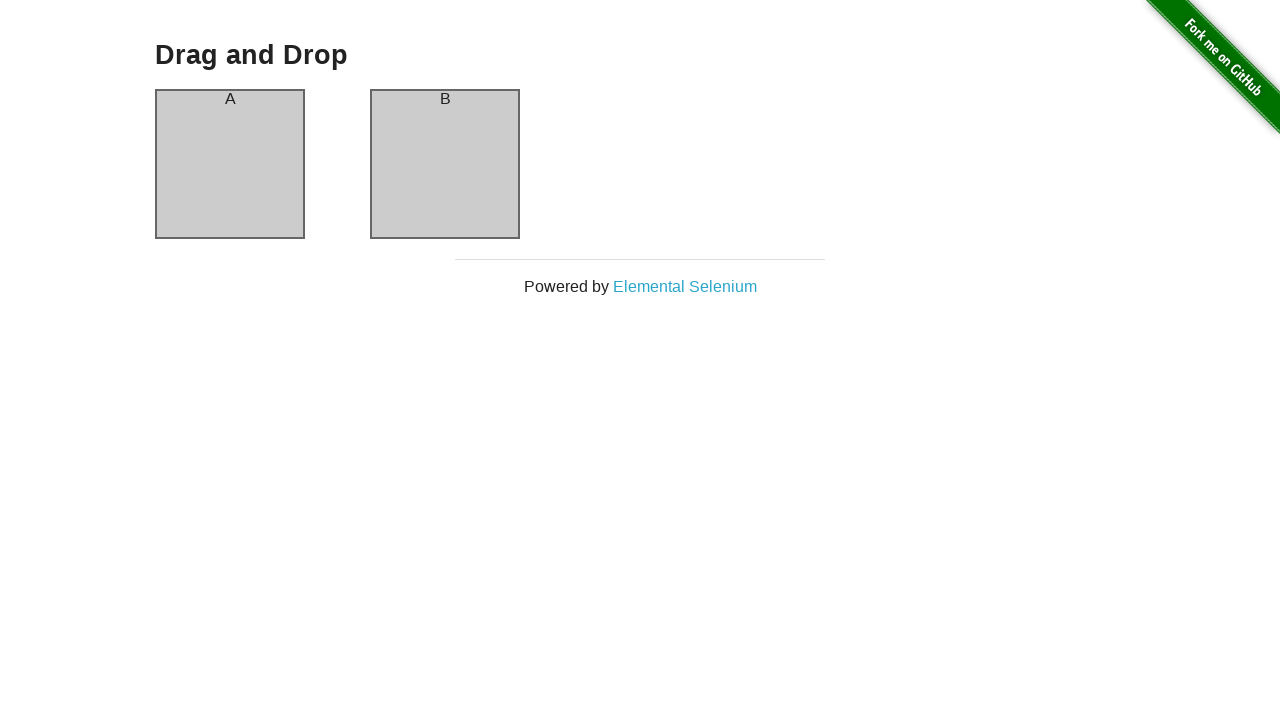

Dragged column A to column B position at (445, 164)
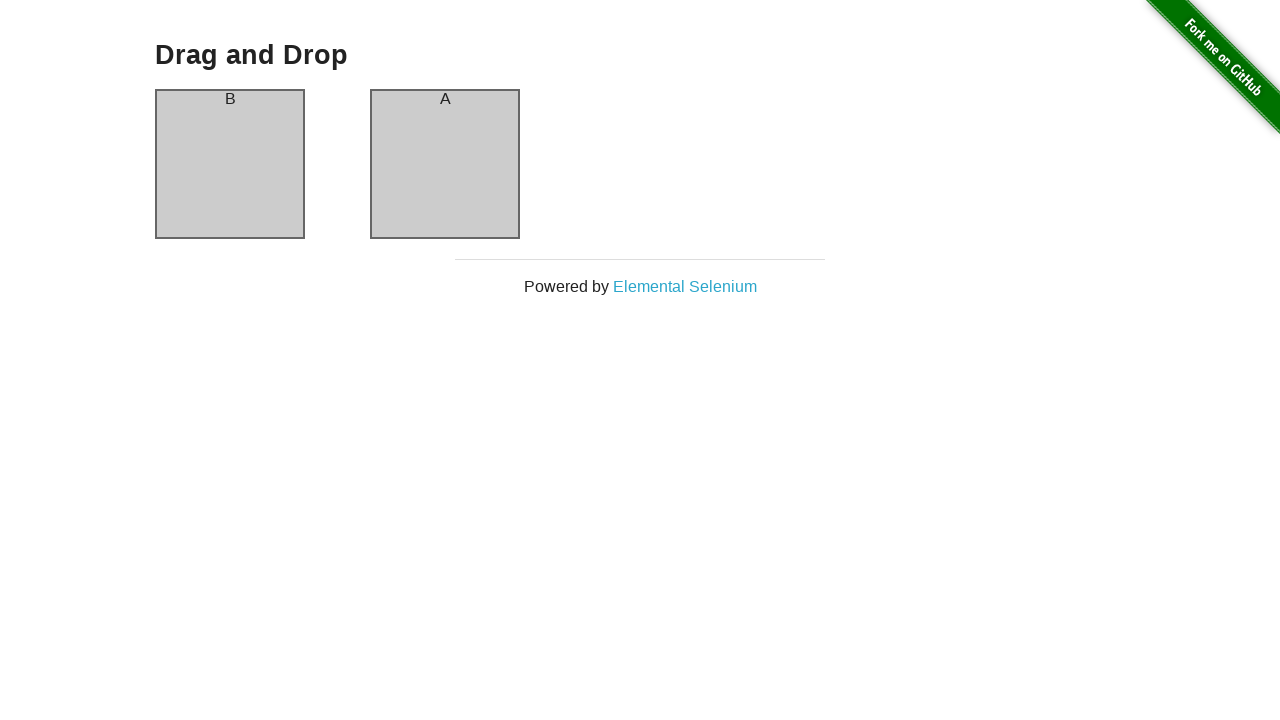

Confirmed column A header changed to 'B' - drag and drop successful
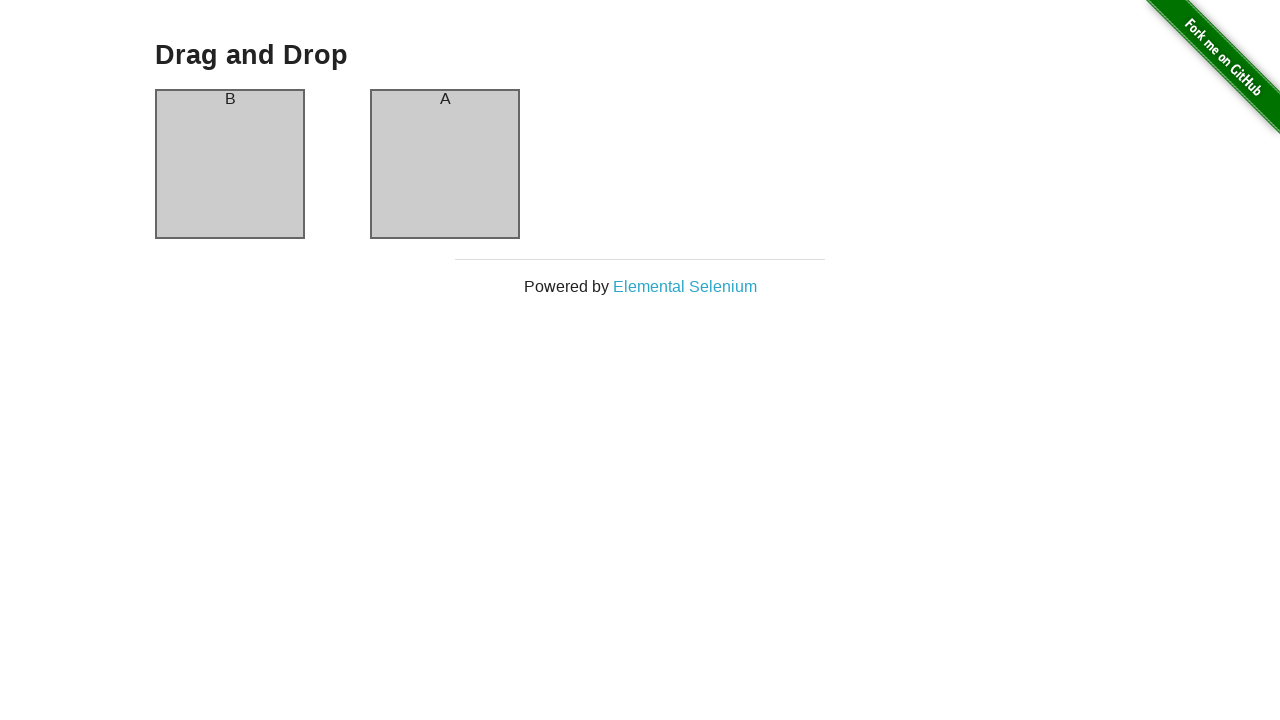

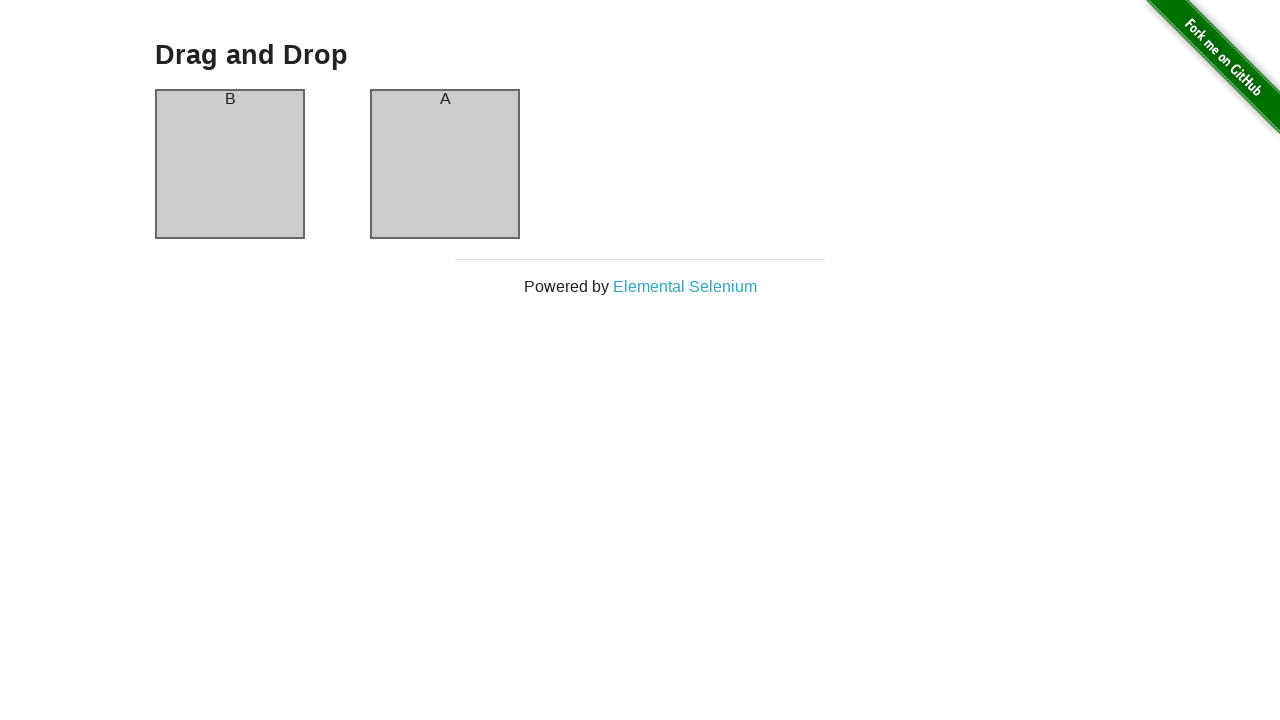